Tests modal dialog by opening and closing a small modal

Starting URL: https://demoqa.com/modal-dialogs

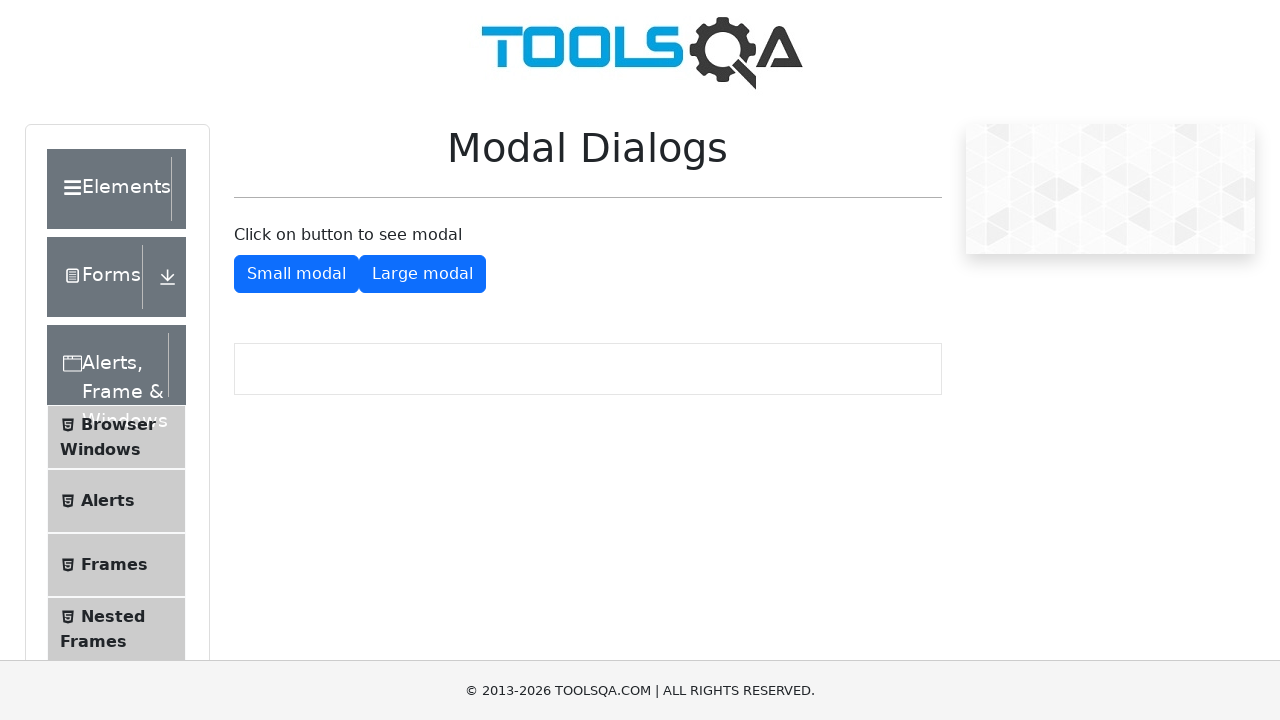

Waited for show small modal button to be visible
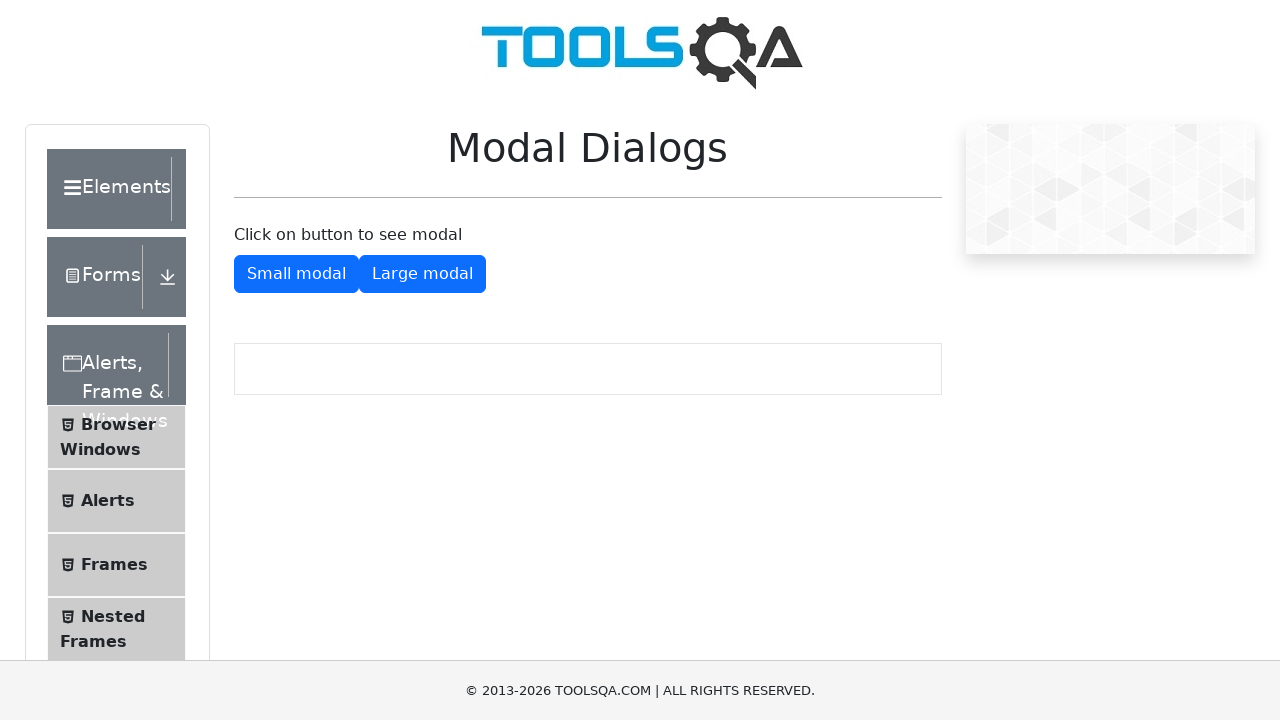

Clicked show small modal button at (296, 274) on #showSmallModal
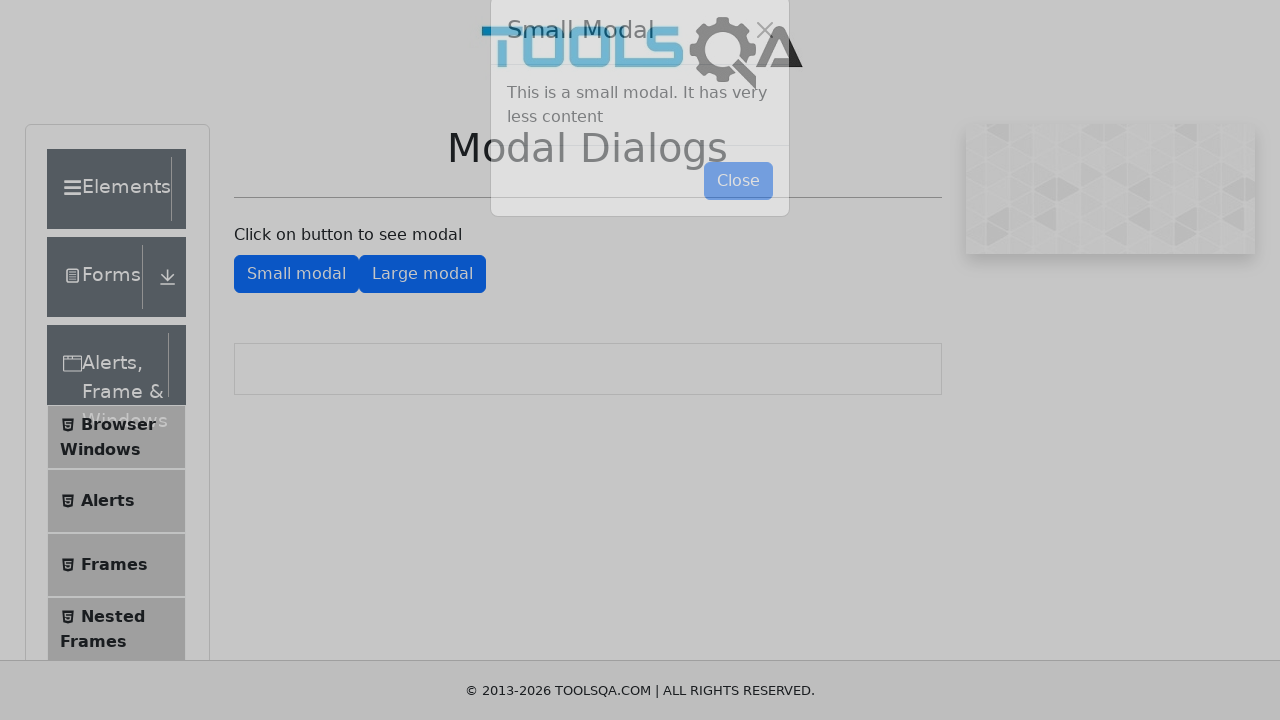

Clicked close modal button to dismiss the modal dialog at (738, 214) on #closeSmallModal
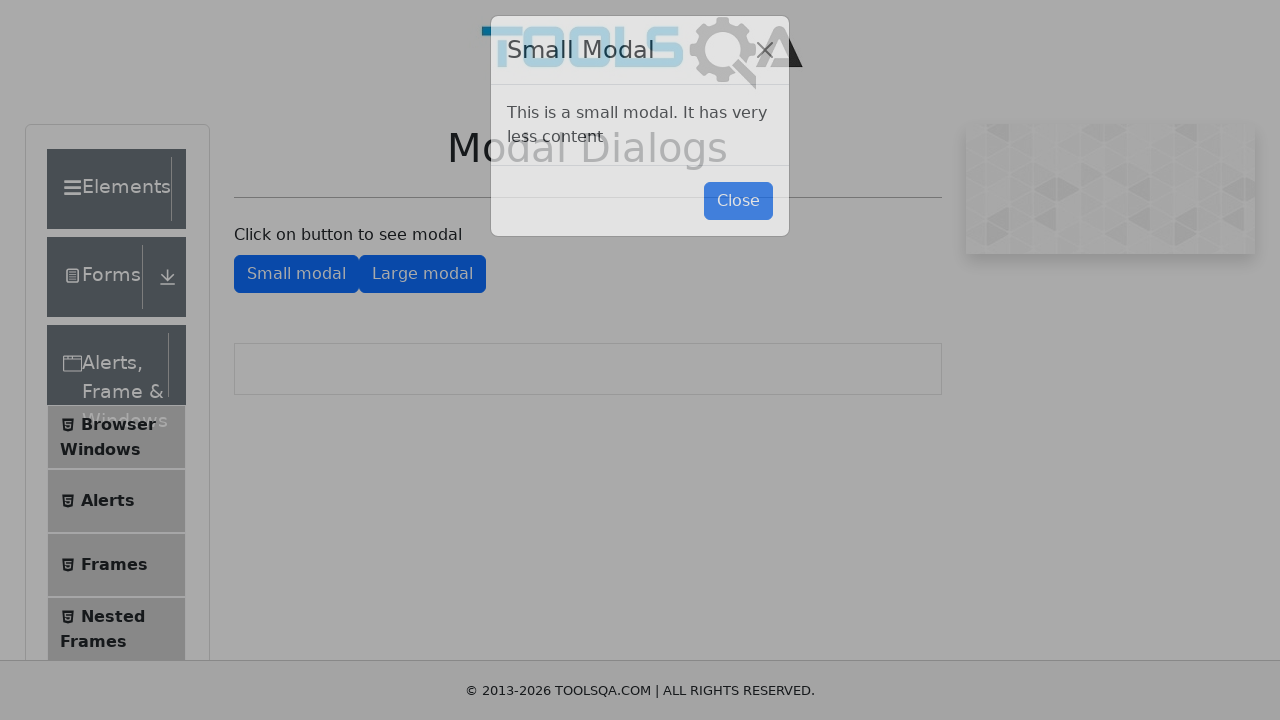

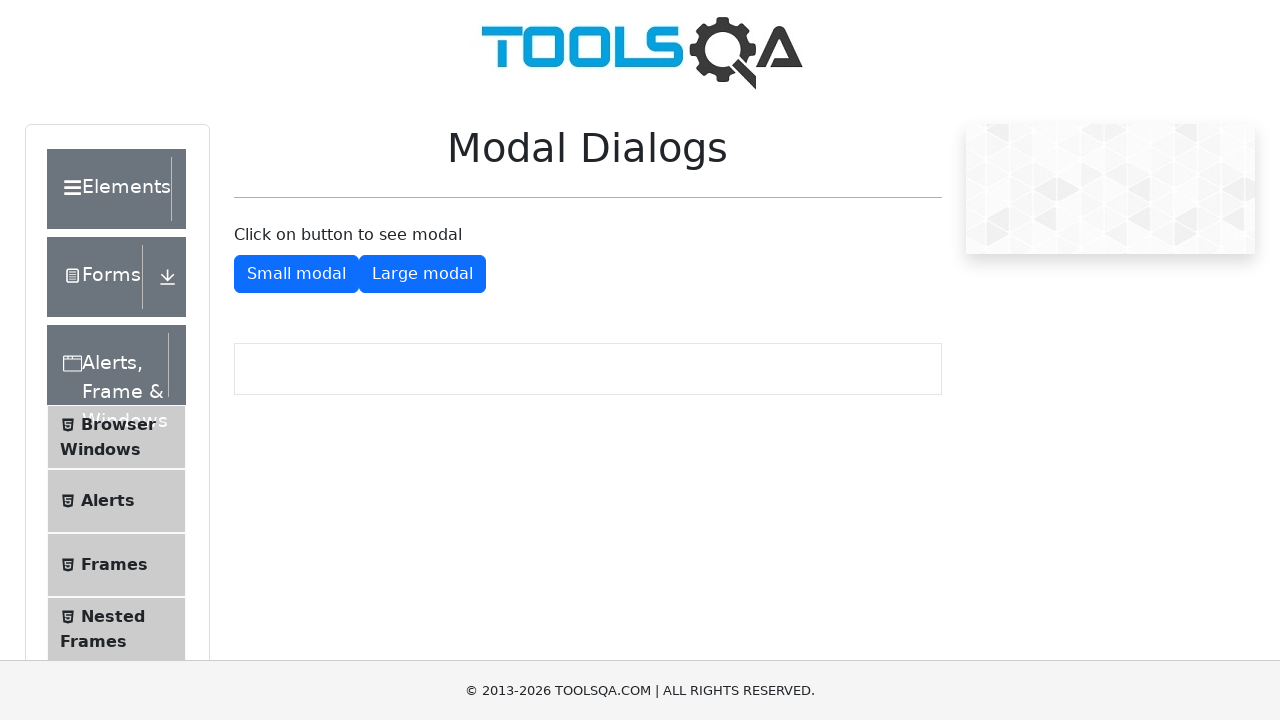